Tests drag and drop slider functionality by clicking on the slider demo link and moving a range slider from value 15 to 95 using arrow key presses.

Starting URL: https://www.lambdatest.com/selenium-playground/

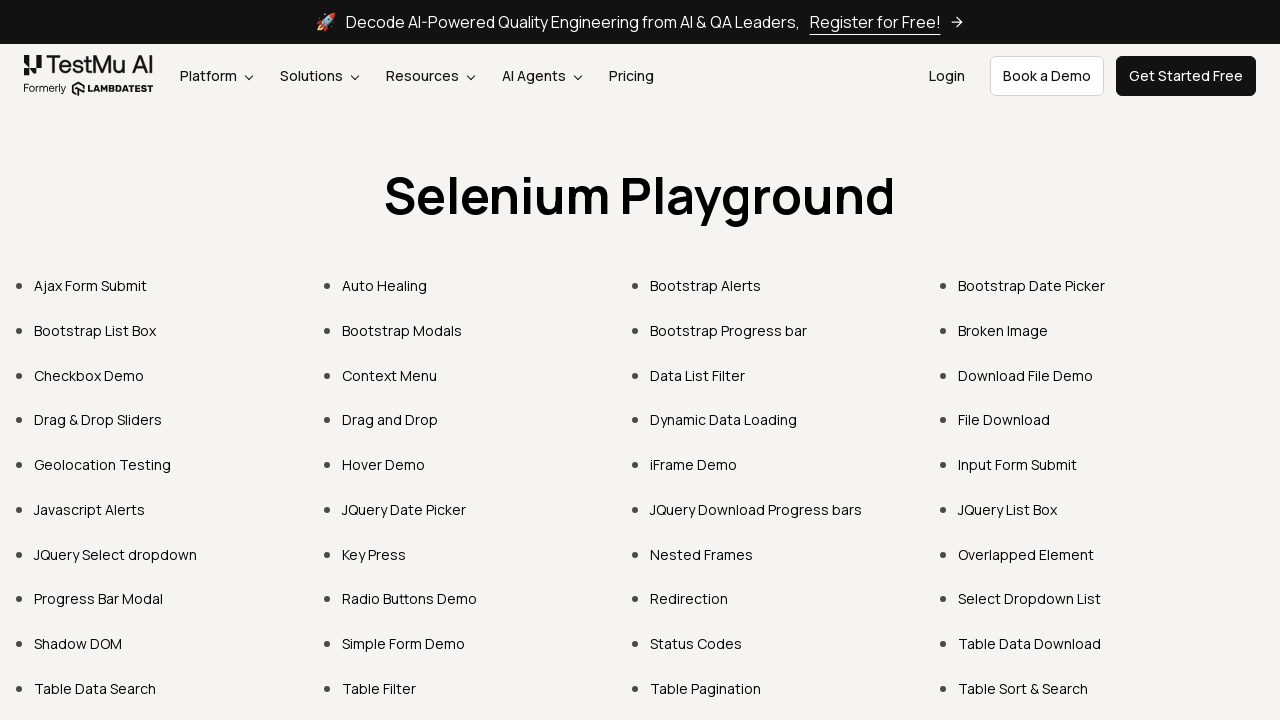

Clicked on 'Drag & Drop Sliders' link at (98, 420) on xpath=//a[text()='Drag & Drop Sliders']
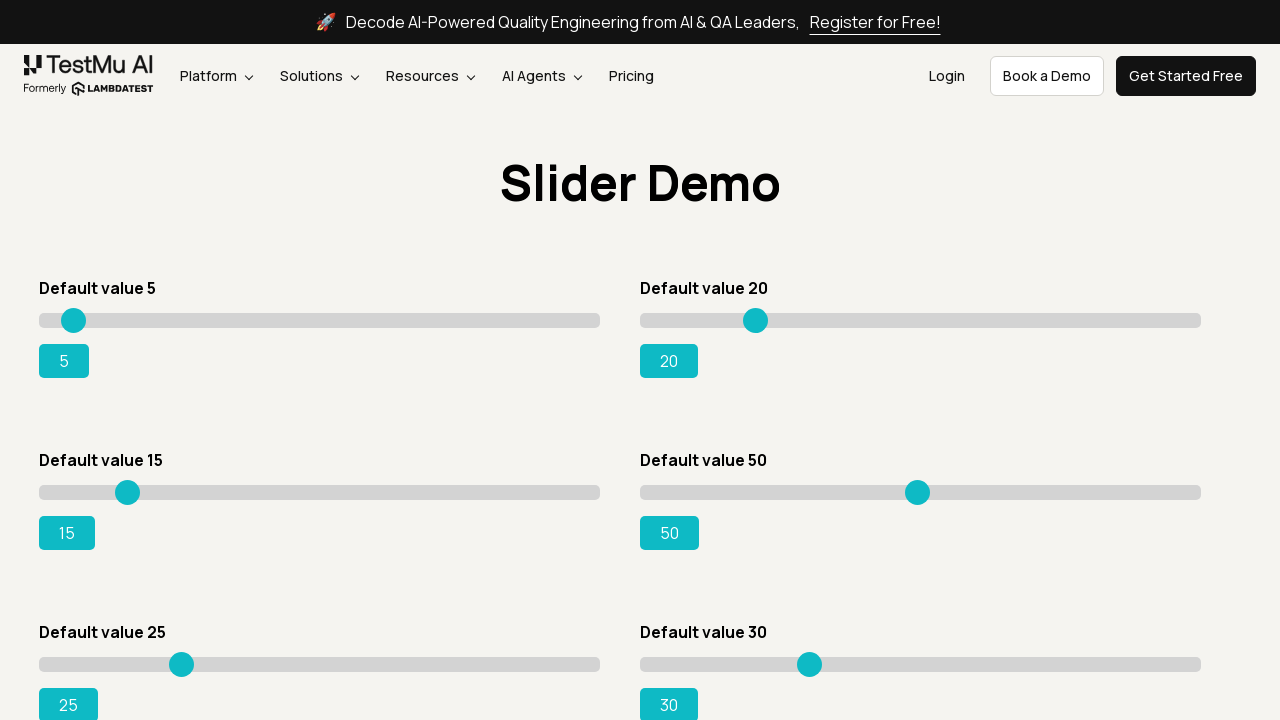

Range slider with initial value 15 is now visible
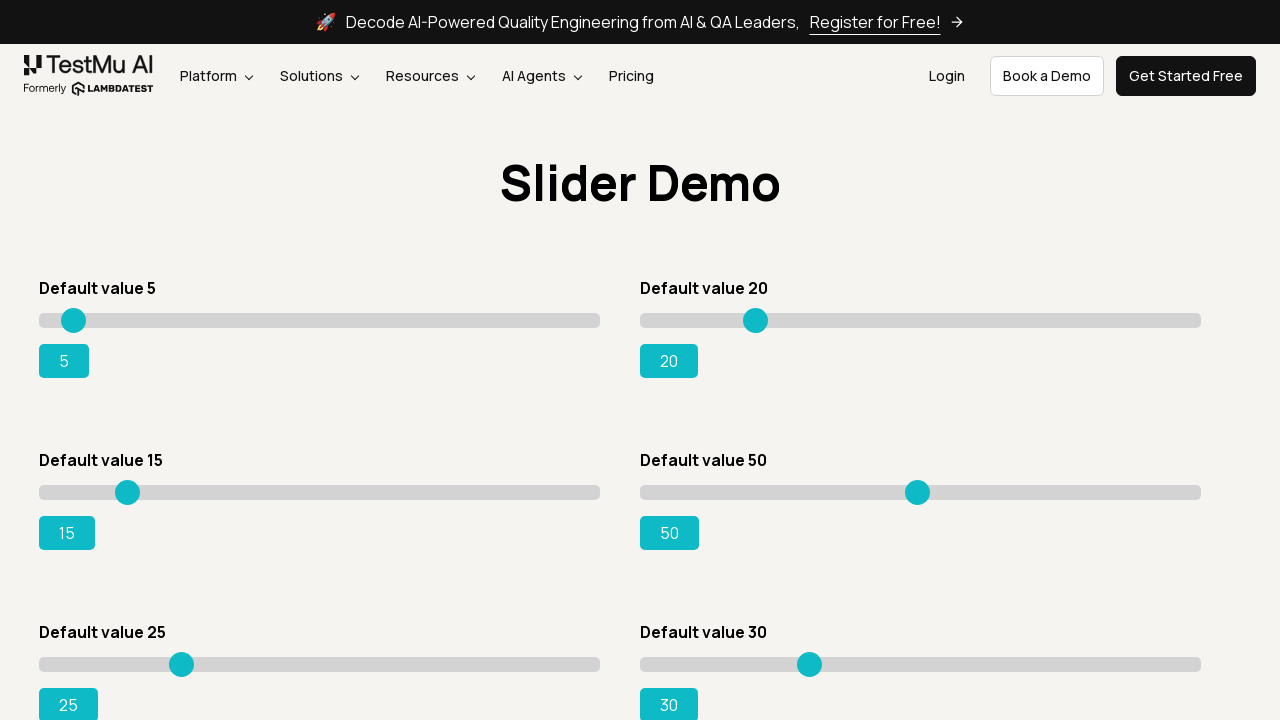

Moved slider from value 15 to 95 using 80 ArrowRight key presses on xpath=//input[@type='range' and @value='15']
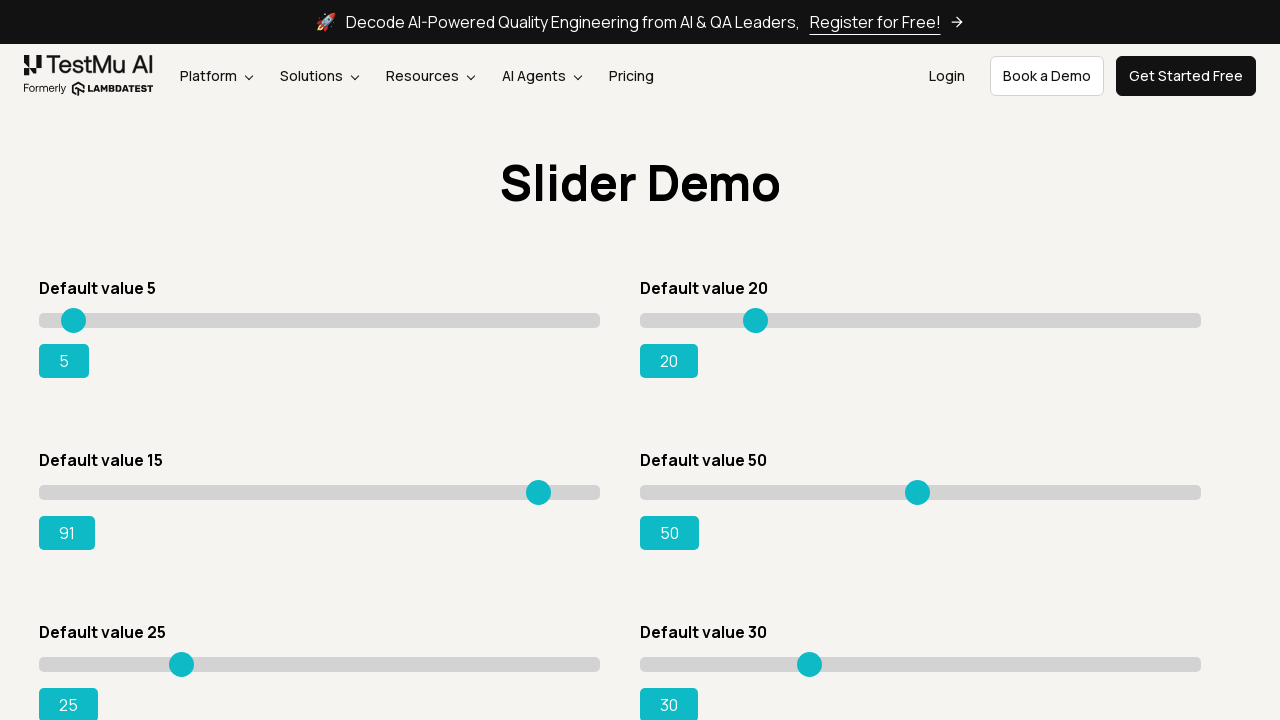

Final slider value 95 is displayed in output element
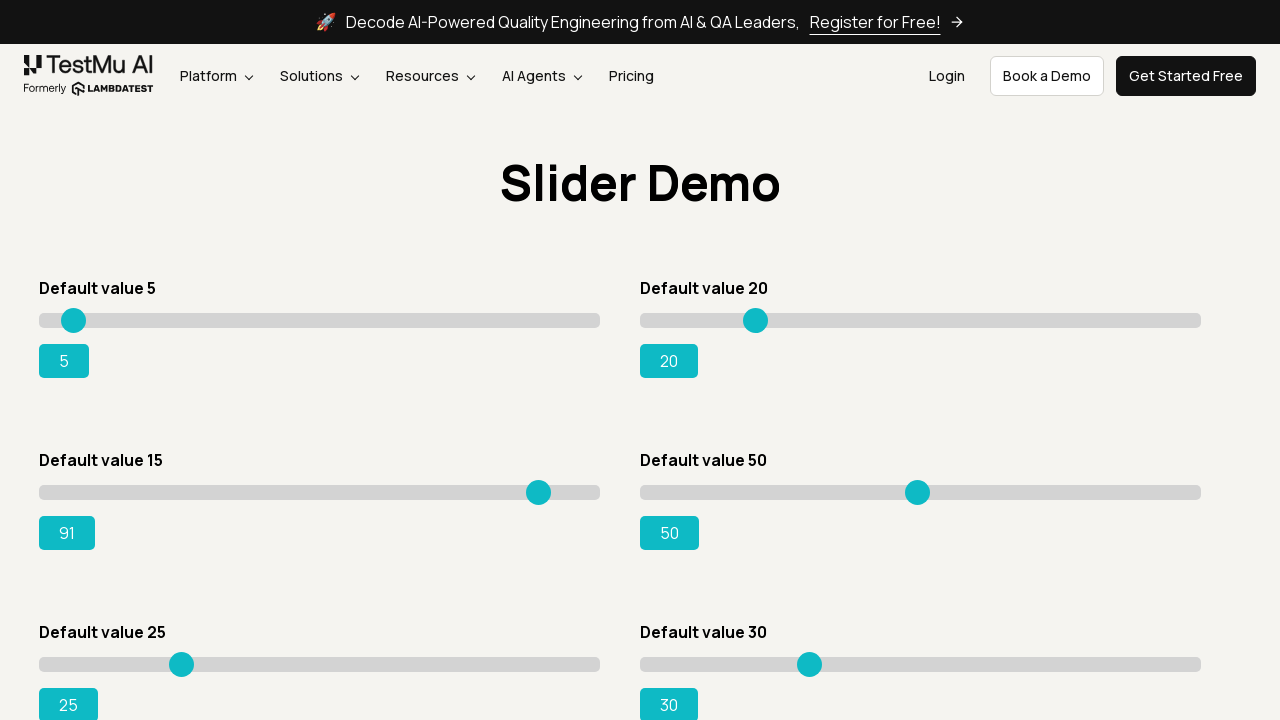

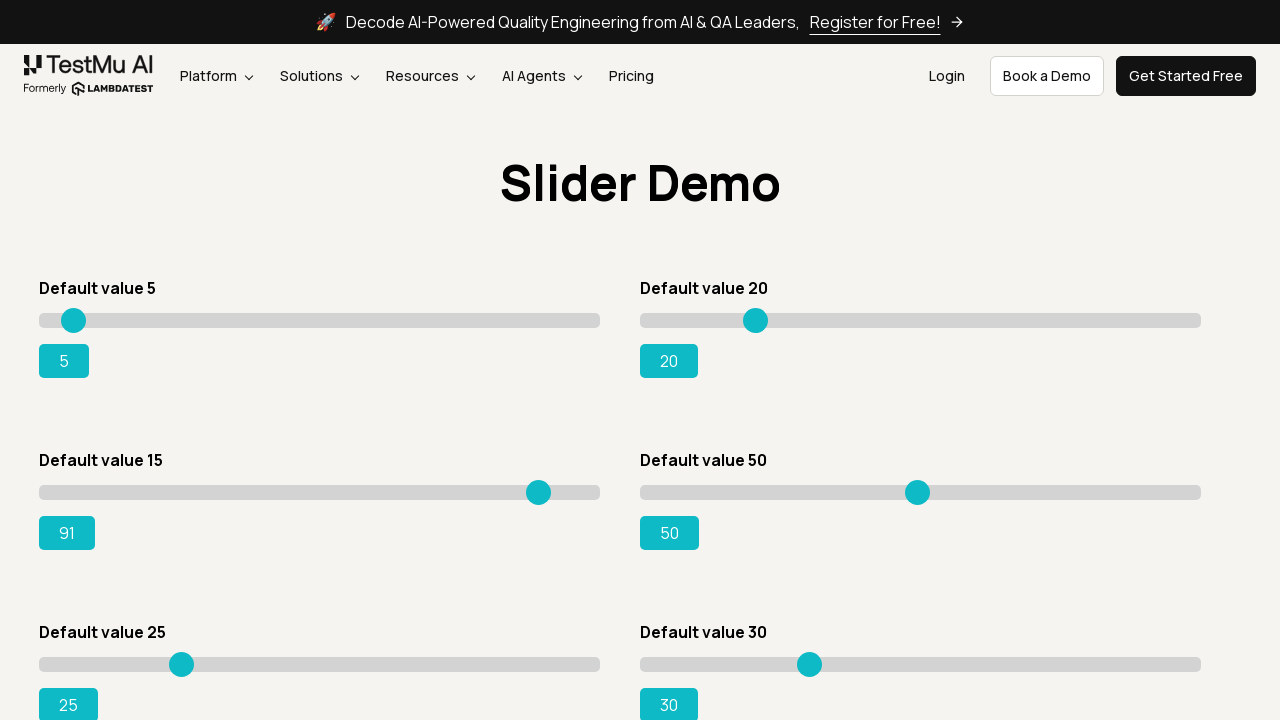